Tests TodoMVC application with Backbone.js framework by adding three todo items, checking off two of them, and verifying the remaining item count

Starting URL: https://todomvc.com

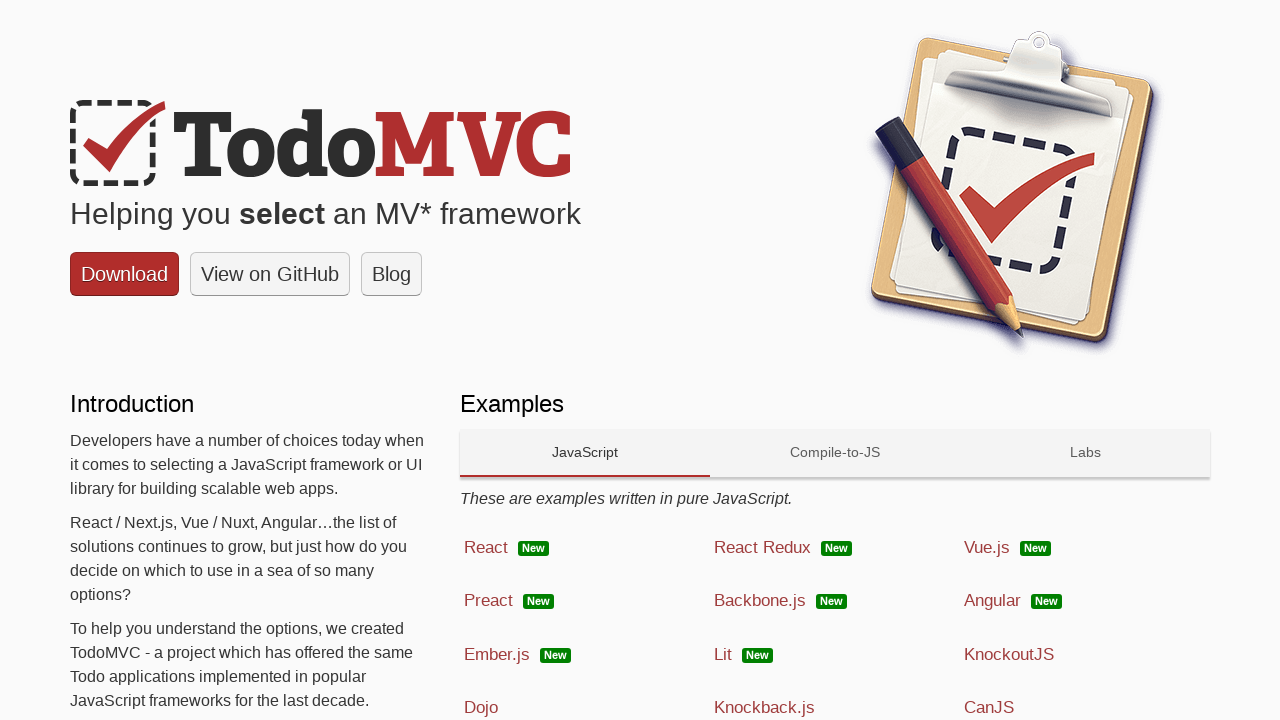

Navigated to TodoMVC homepage
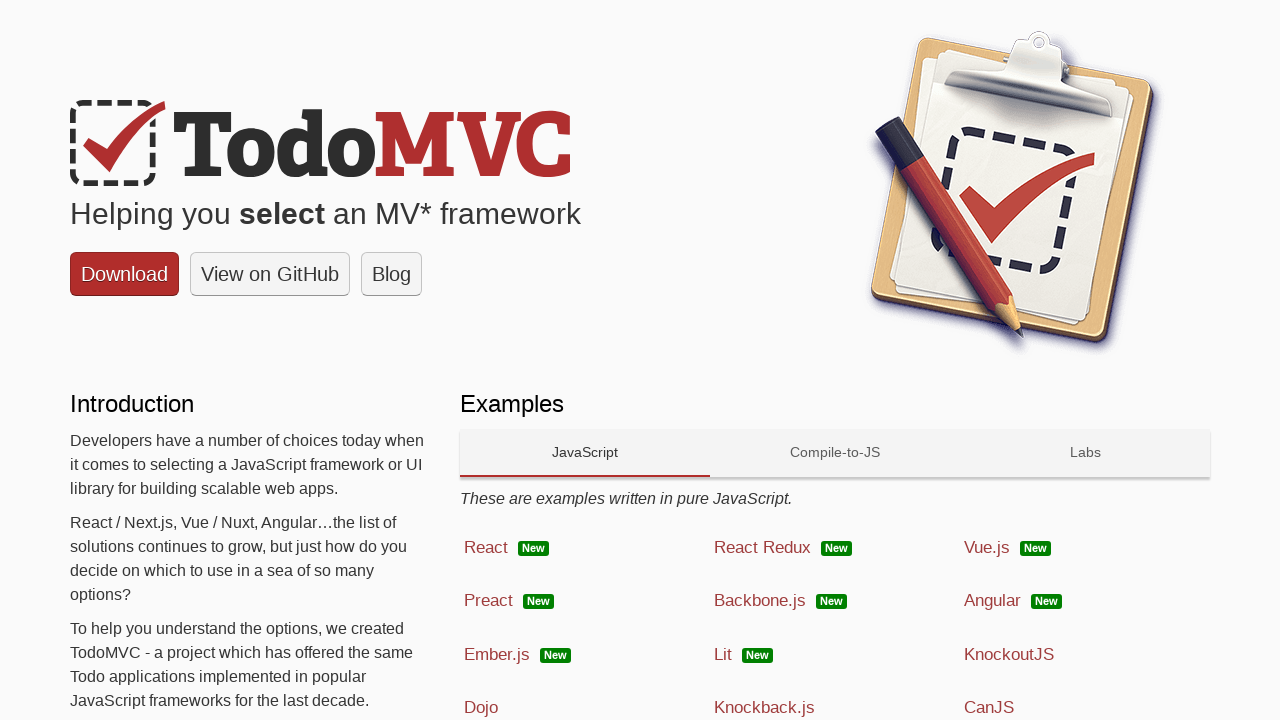

Clicked on Backbone.js framework link at (835, 601) on a:has-text('Backbone.js')
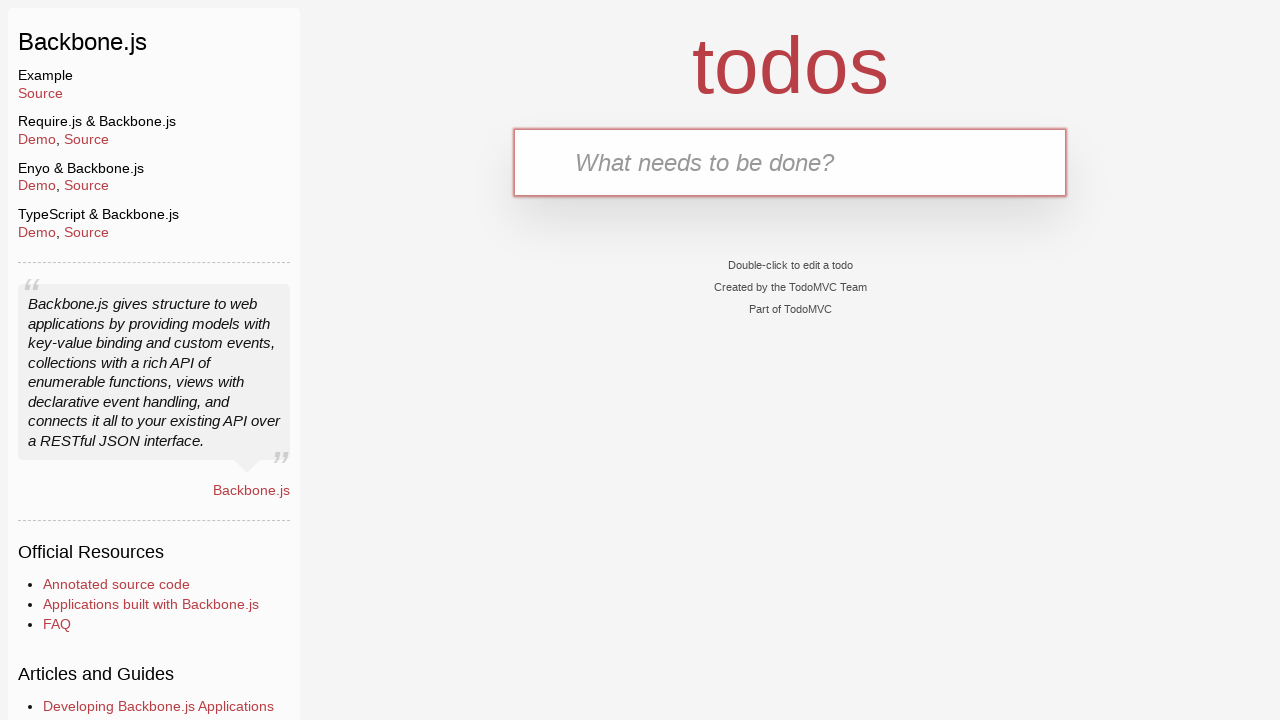

Todo app loaded and new-todo input field appeared
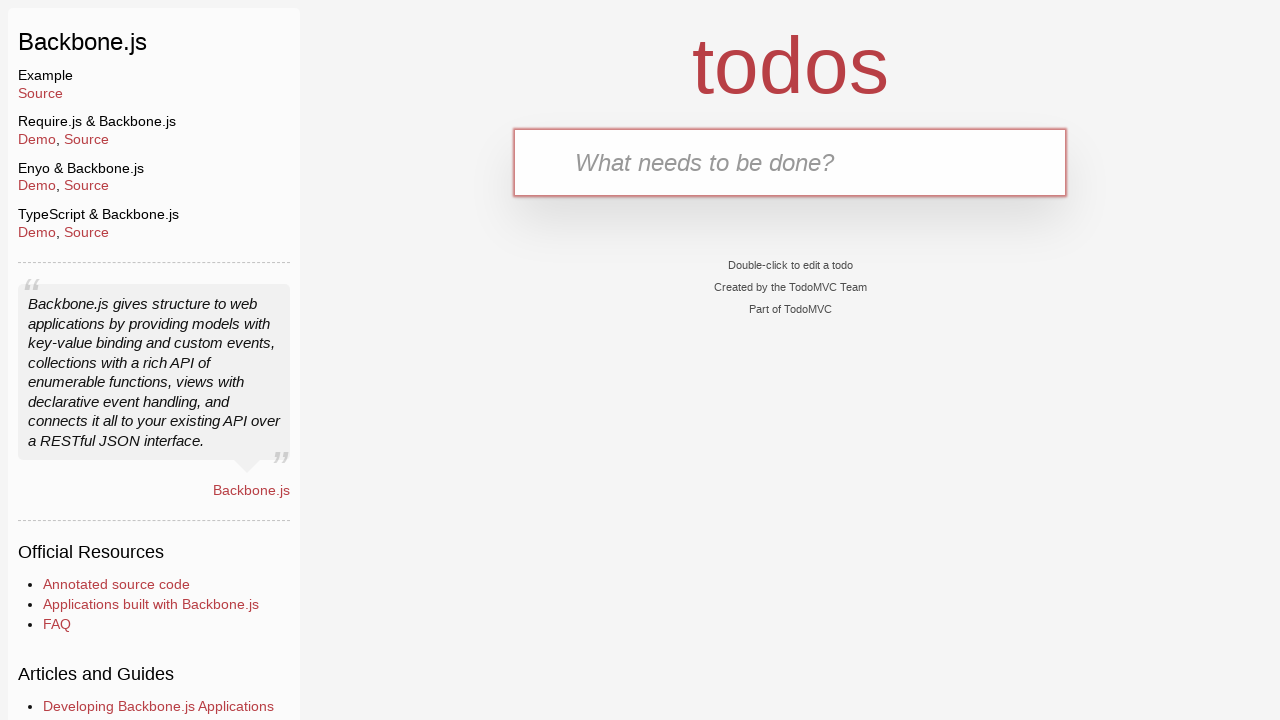

Filled input field with first todo item 'Plan the camp' on .new-todo
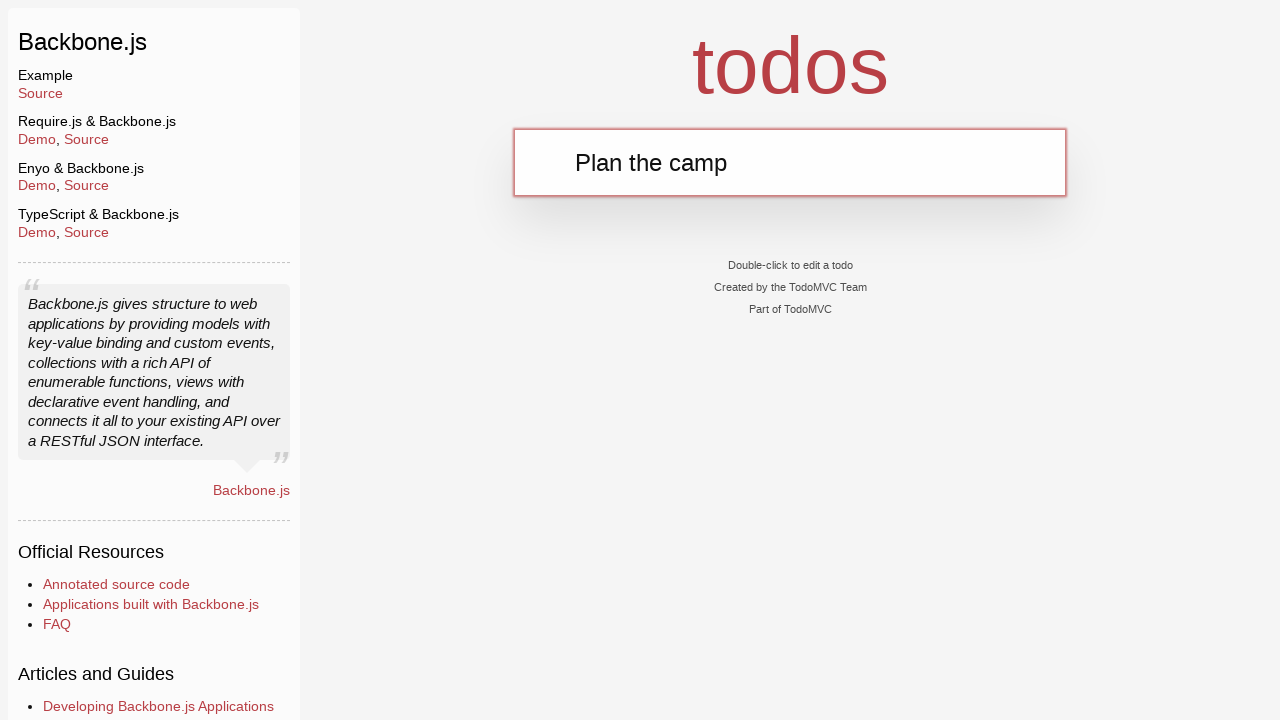

Pressed Enter to add first todo item on .new-todo
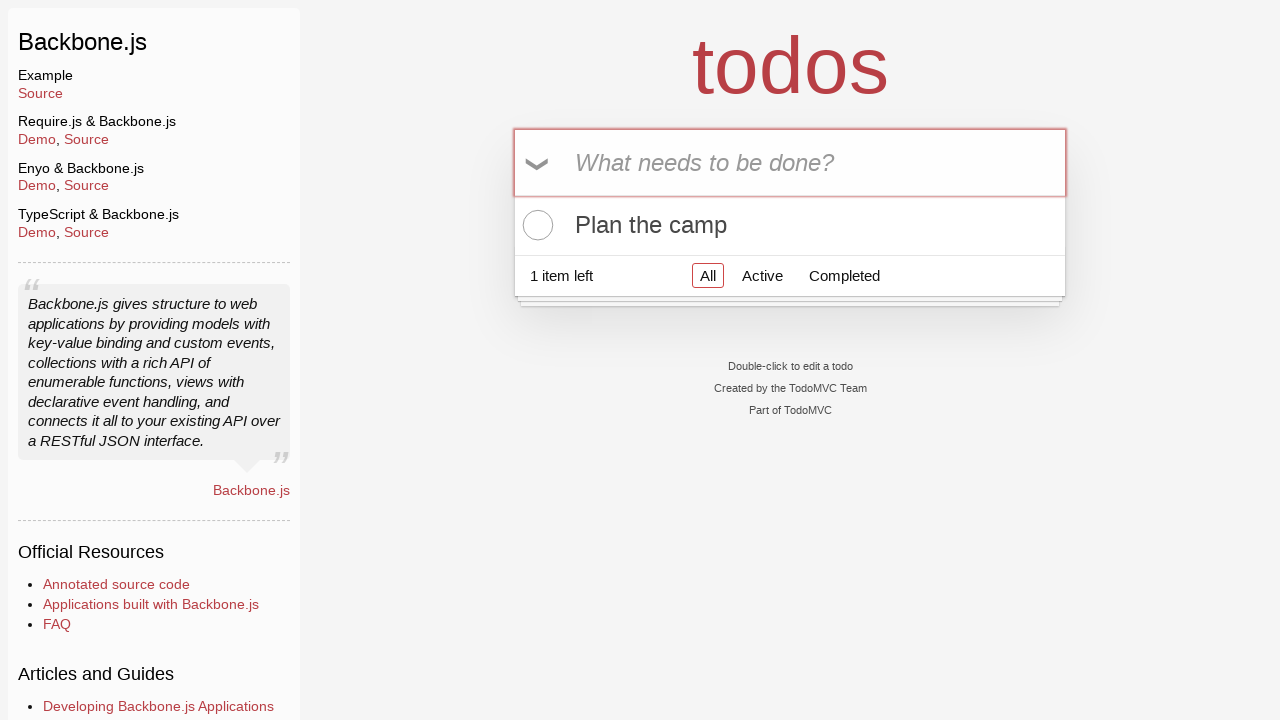

Filled input field with second todo item 'Take the dog on a walk' on .new-todo
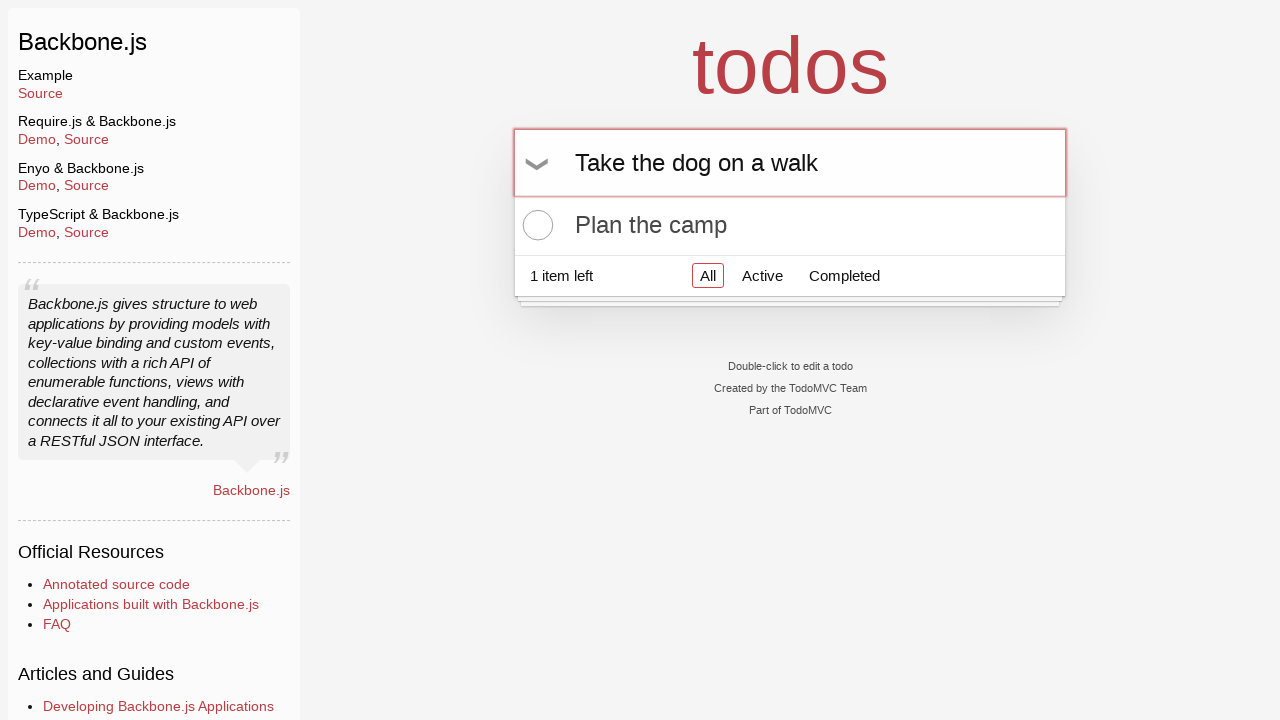

Pressed Enter to add second todo item on .new-todo
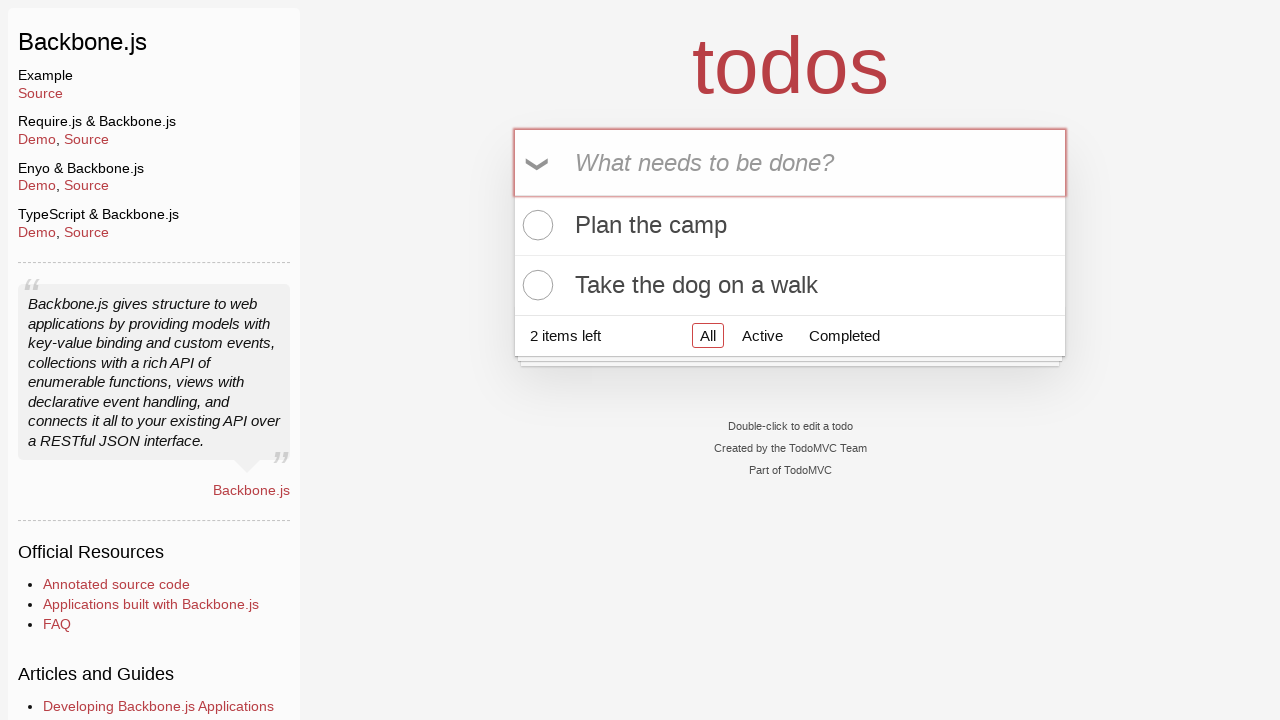

Filled input field with third todo item 'Study SOLID principals' on .new-todo
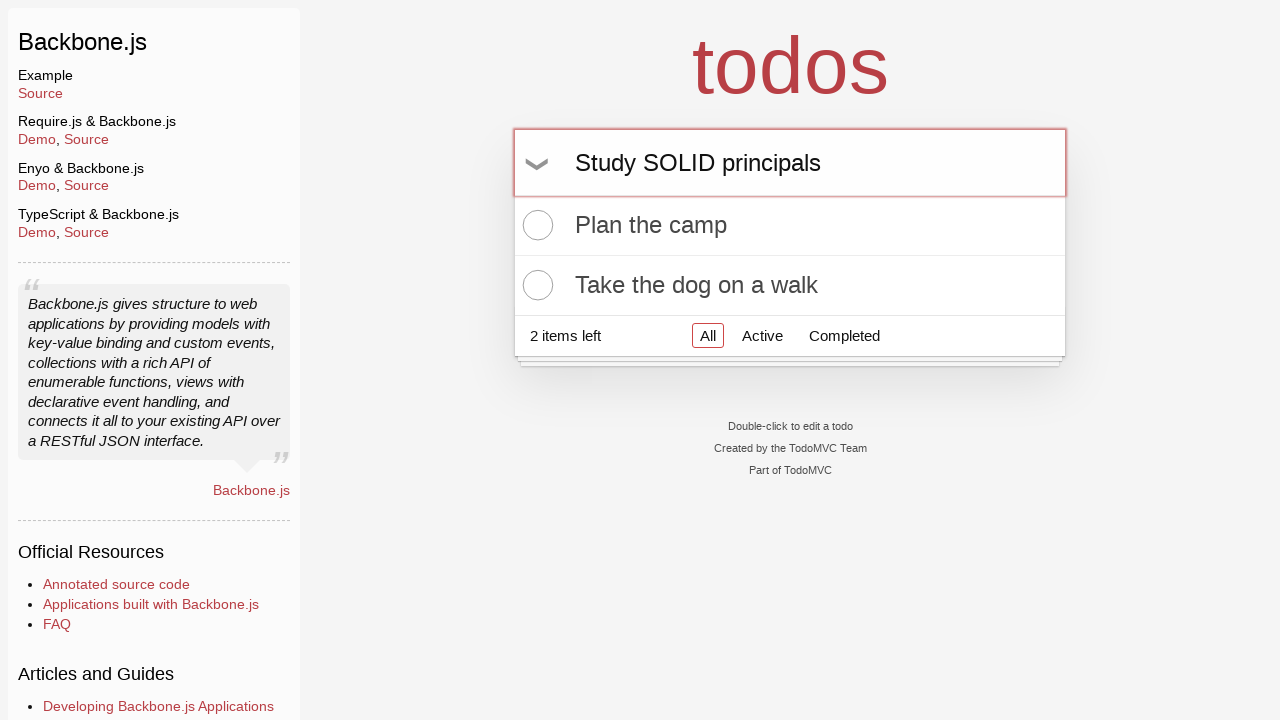

Pressed Enter to add third todo item on .new-todo
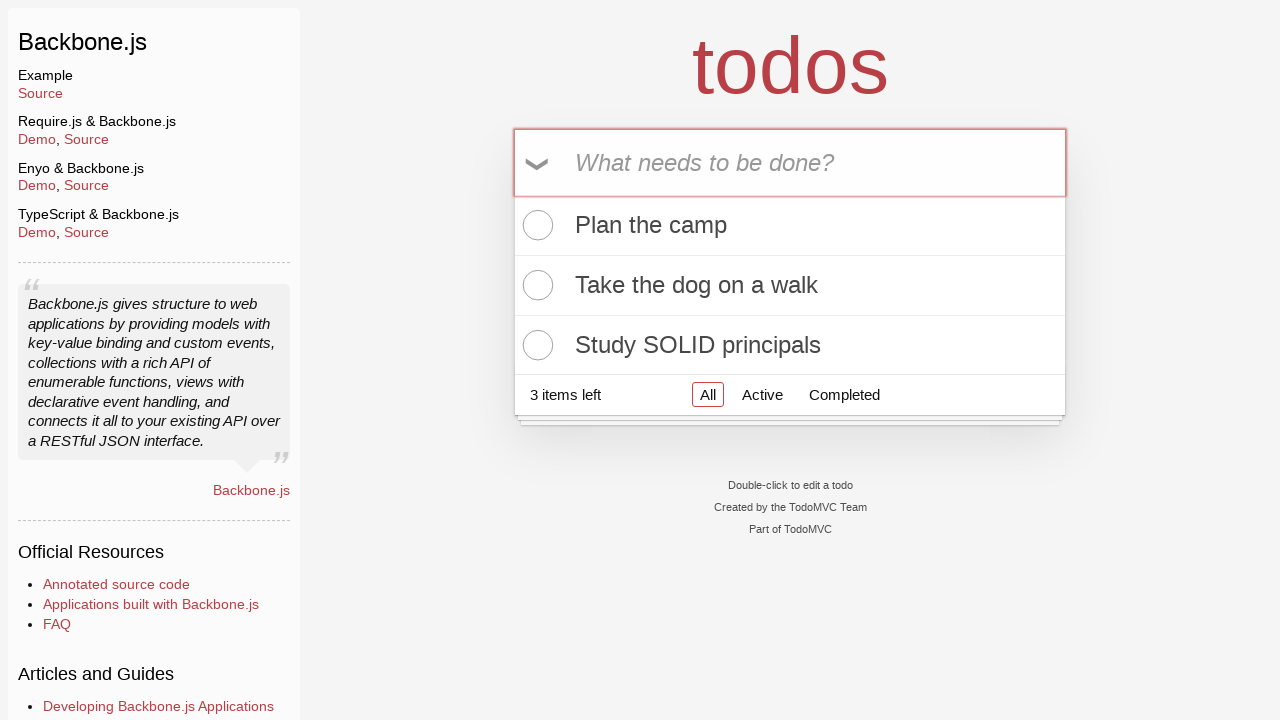

Checked off the second todo item 'Take the dog on a walk' at (535, 285) on li:nth-child(2) .toggle
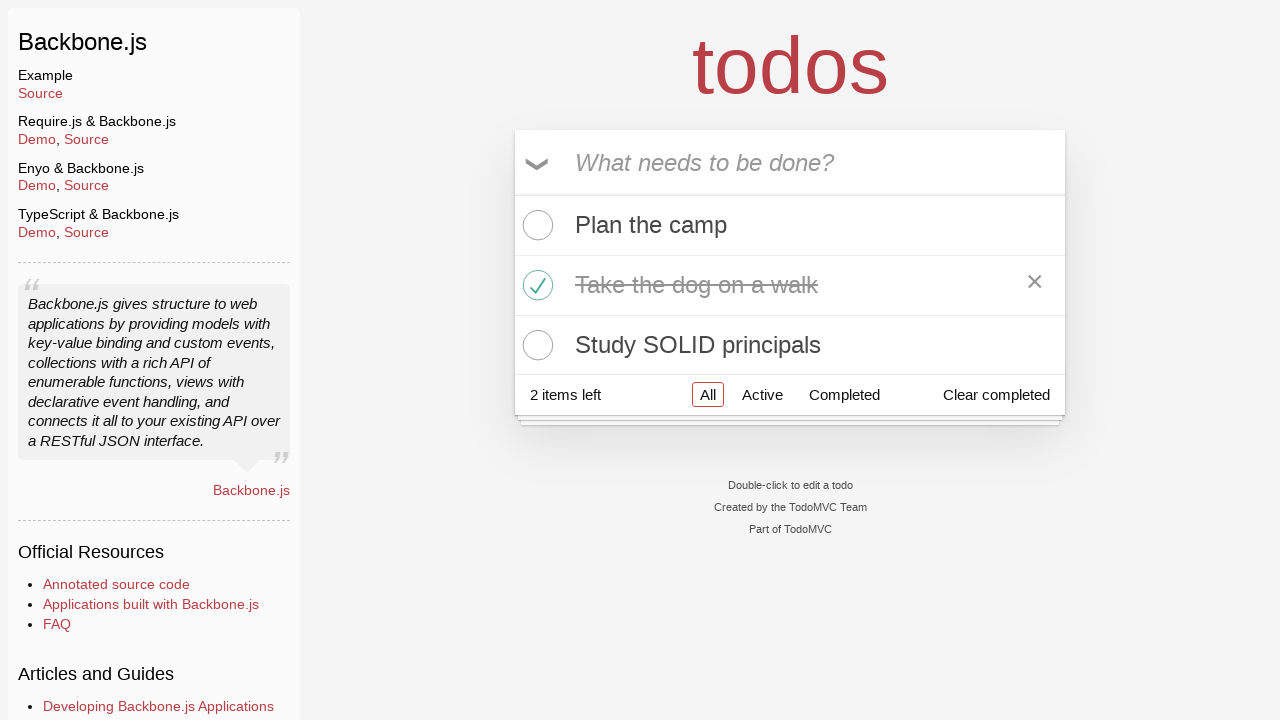

Checked off the third todo item 'Study SOLID principals' at (535, 345) on li:nth-child(3) .toggle
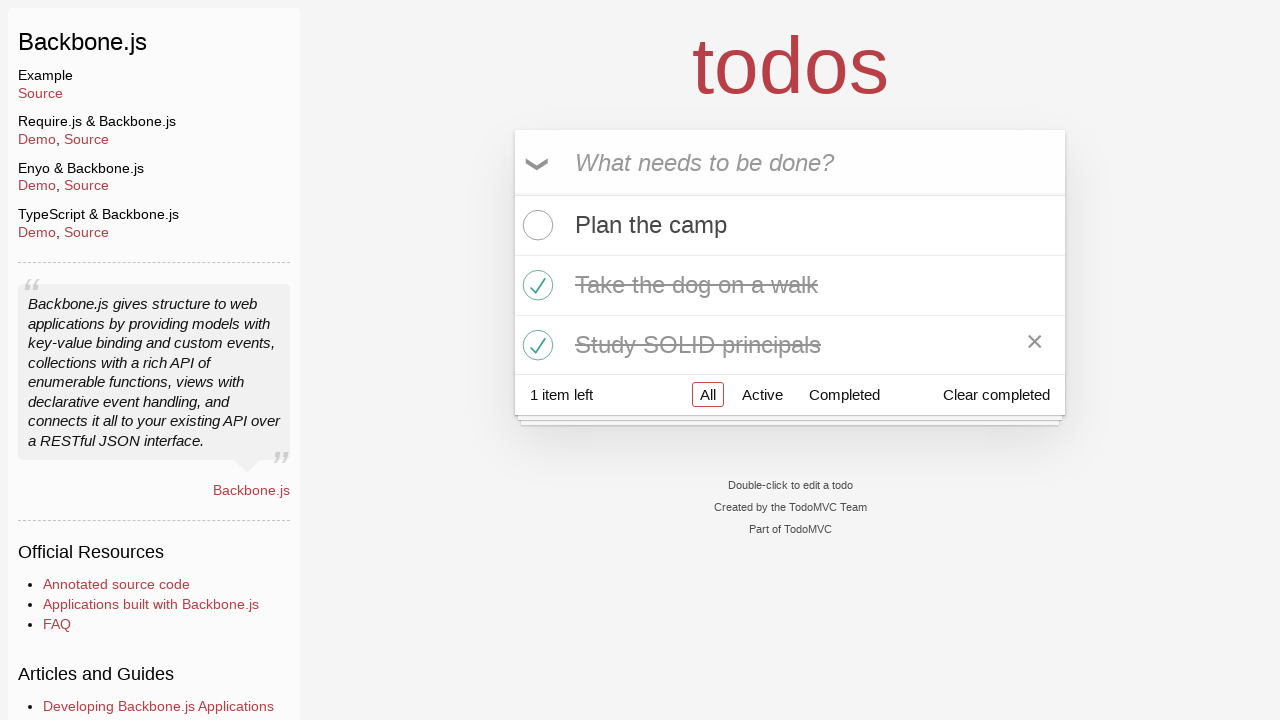

Verified items left count is displayed in footer
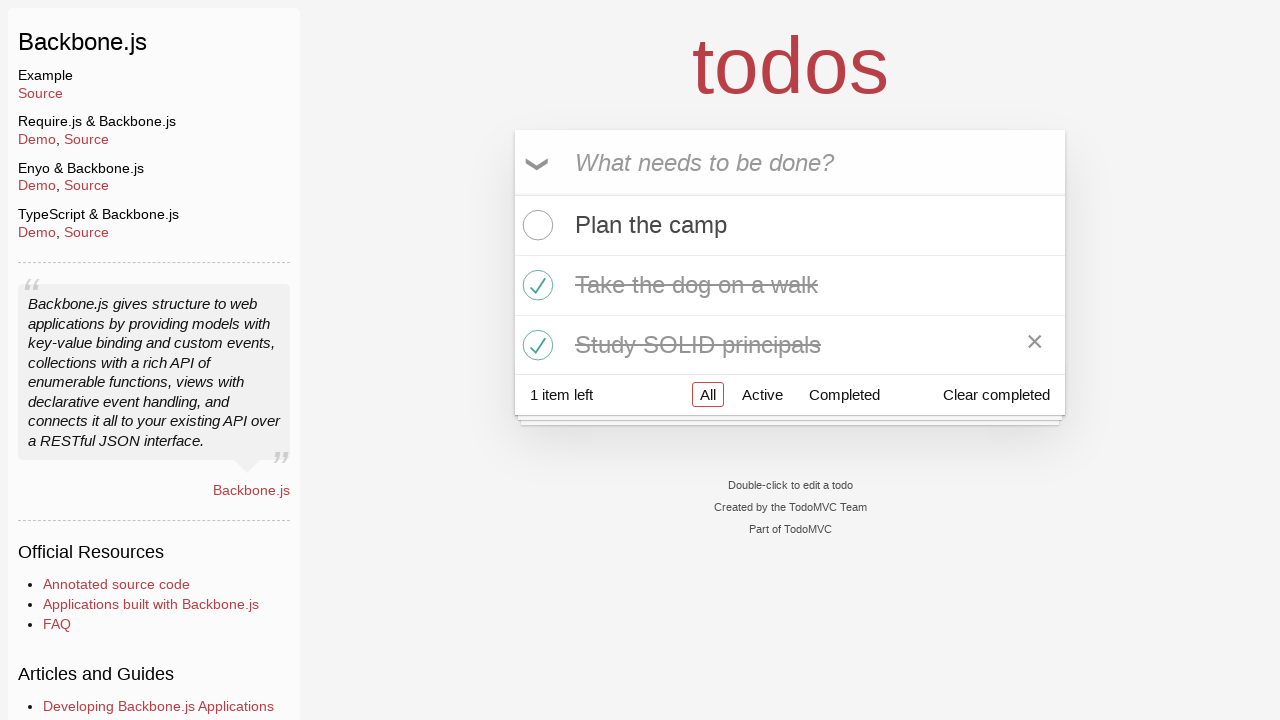

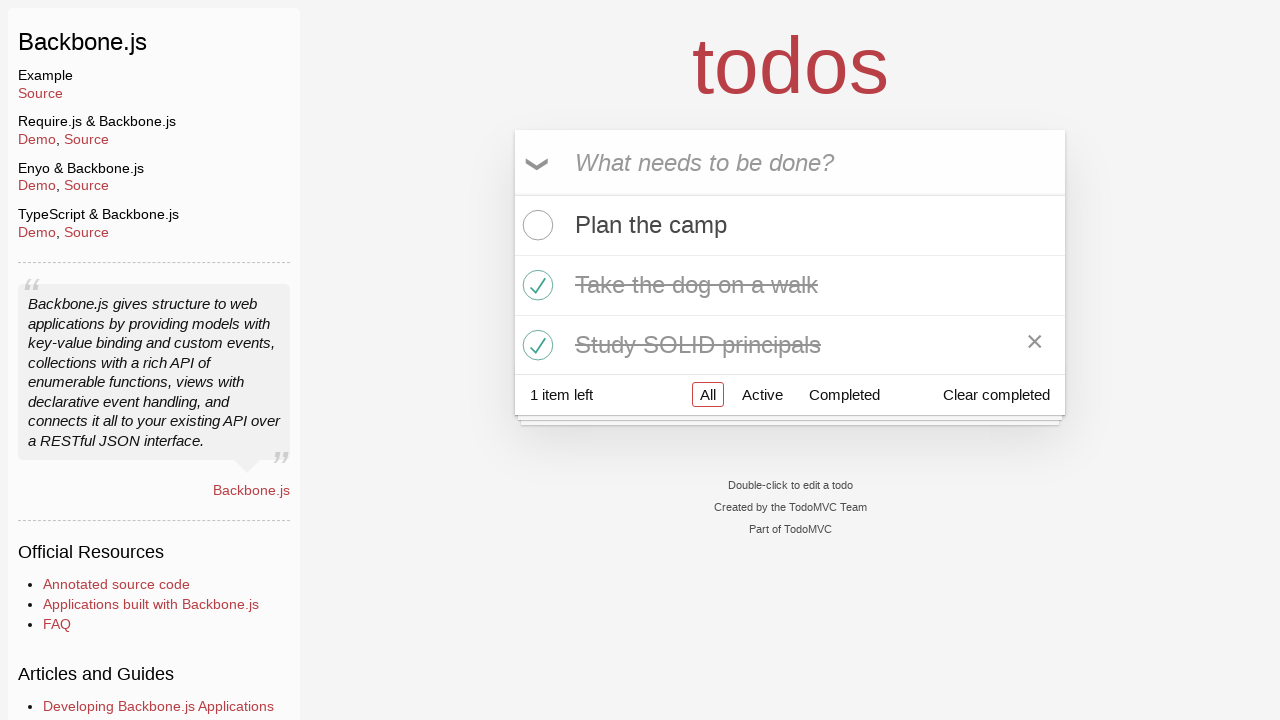